Creates 3 tasks in TodoMVC and verifies that the tasks are displayed along with Active and Completed filter buttons

Starting URL: https://todomvc.com/examples/javascript-es6/dist/

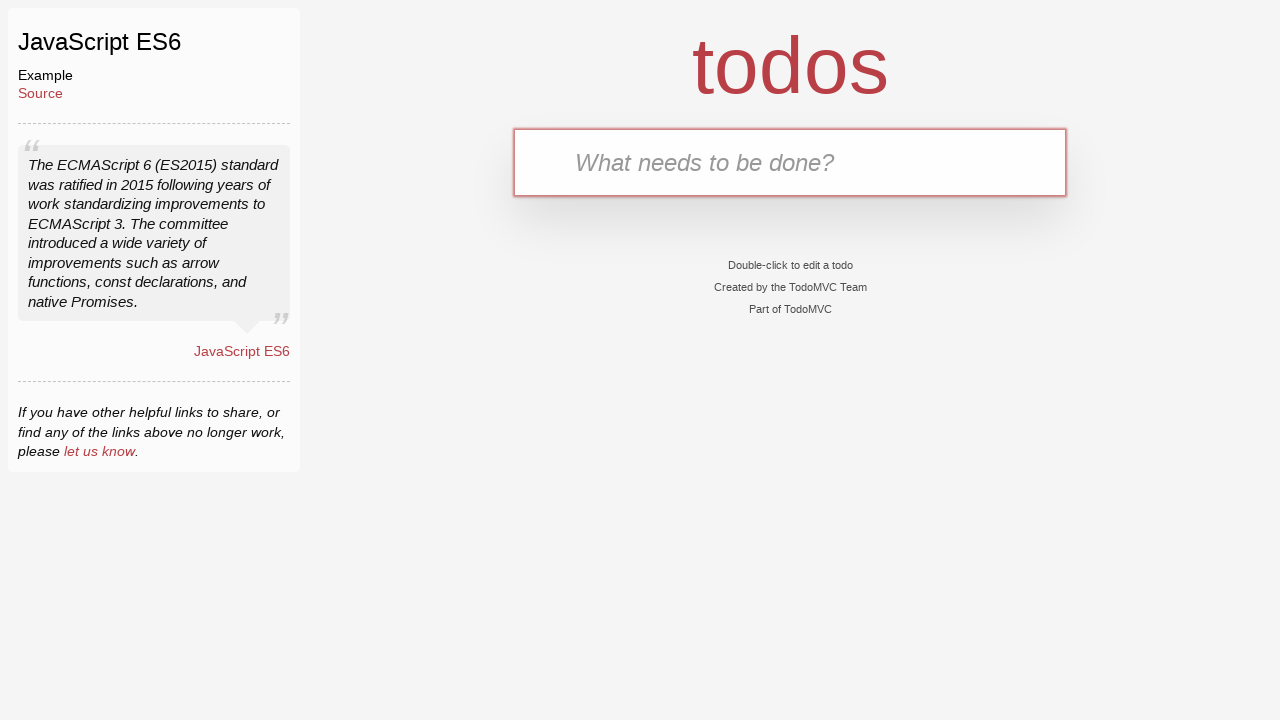

Filled new todo input with 'Tarea 1' on .new-todo
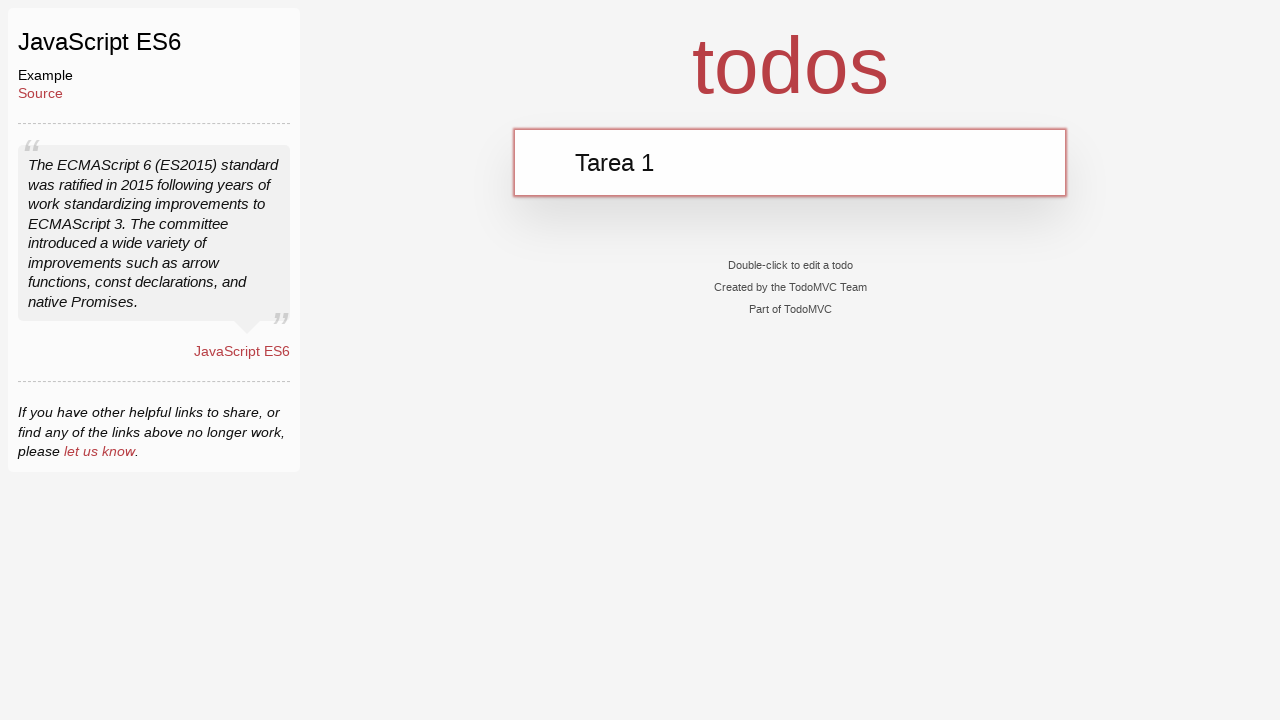

Pressed Enter to create first task on .new-todo
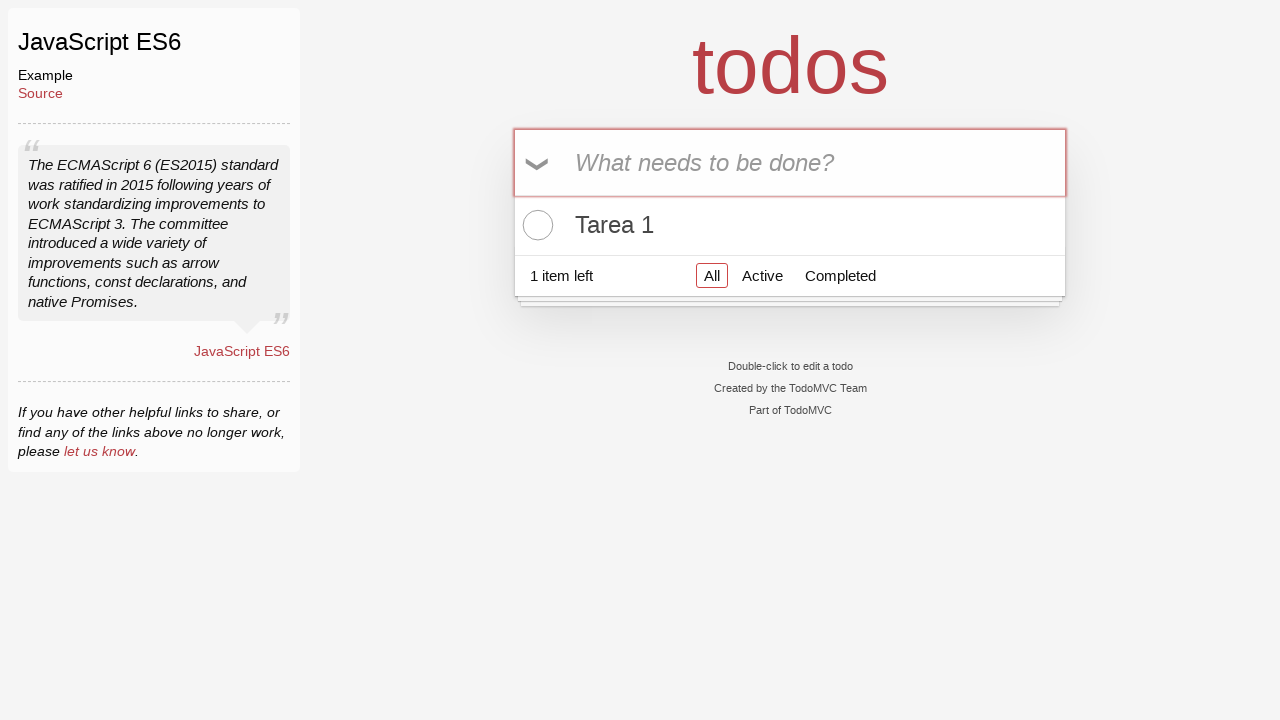

Filled new todo input with 'Tarea 2' on .new-todo
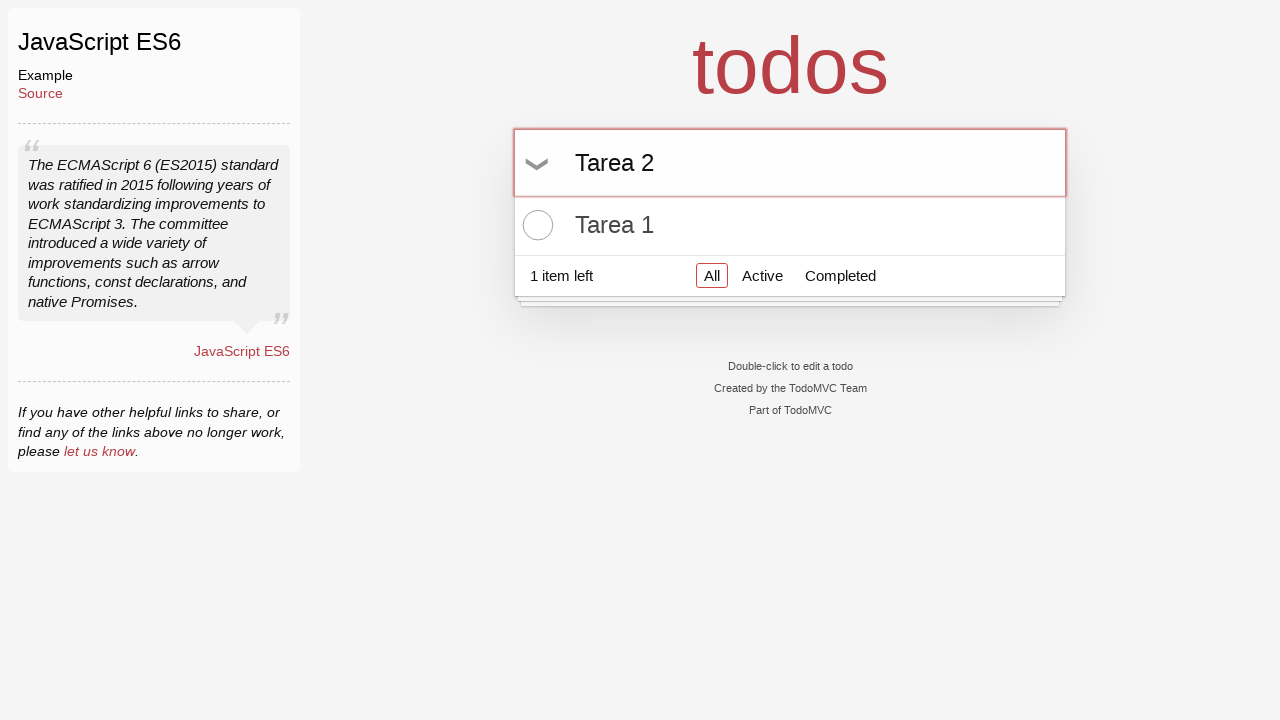

Pressed Enter to create second task on .new-todo
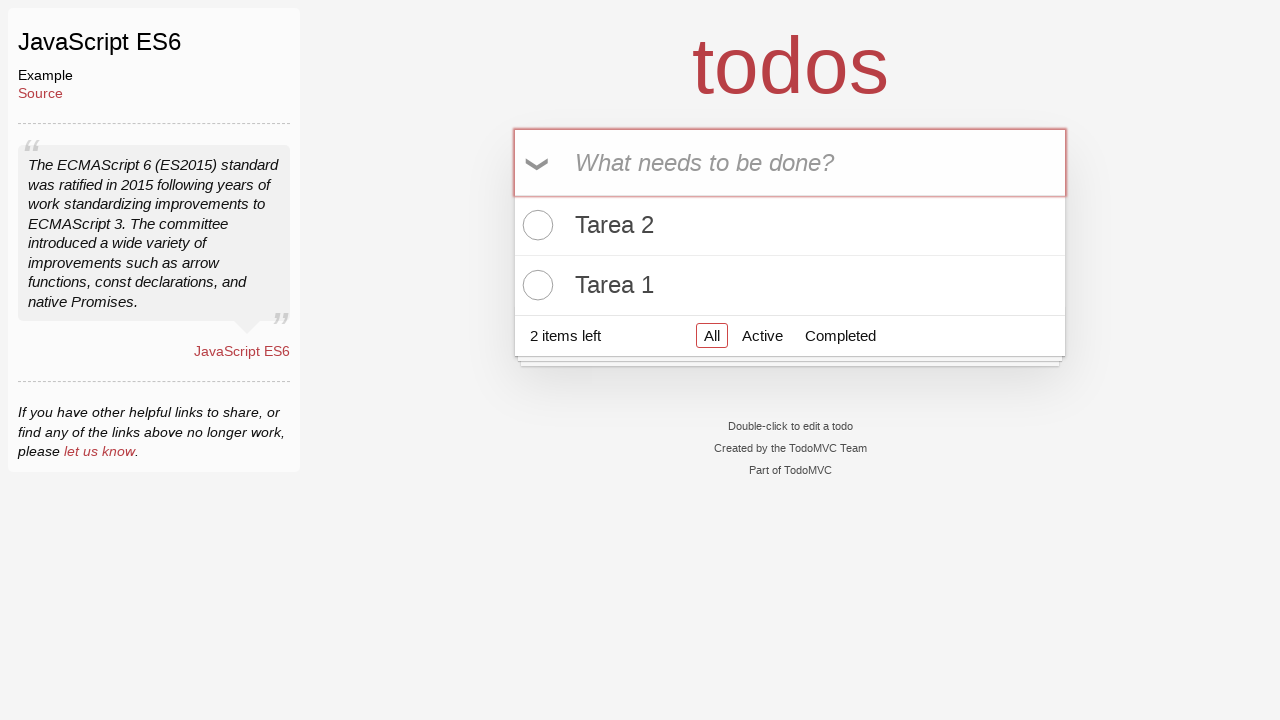

Filled new todo input with 'Tarea 3' on .new-todo
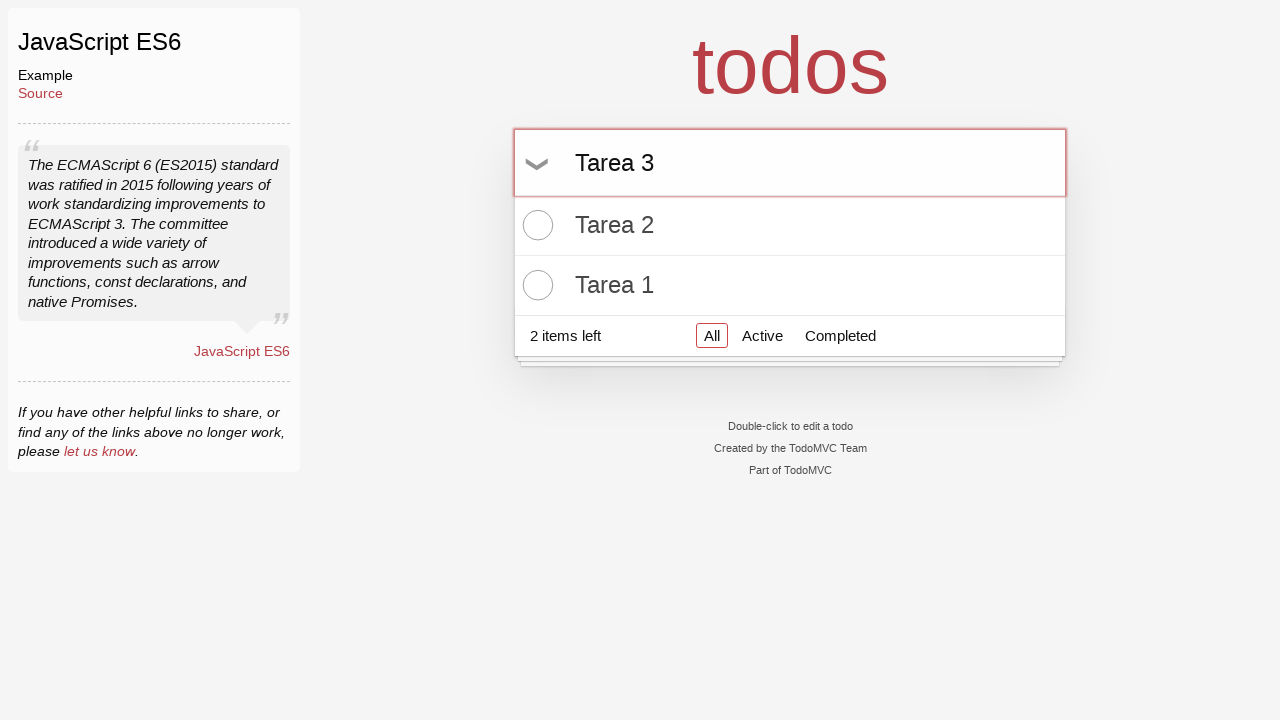

Pressed Enter to create third task on .new-todo
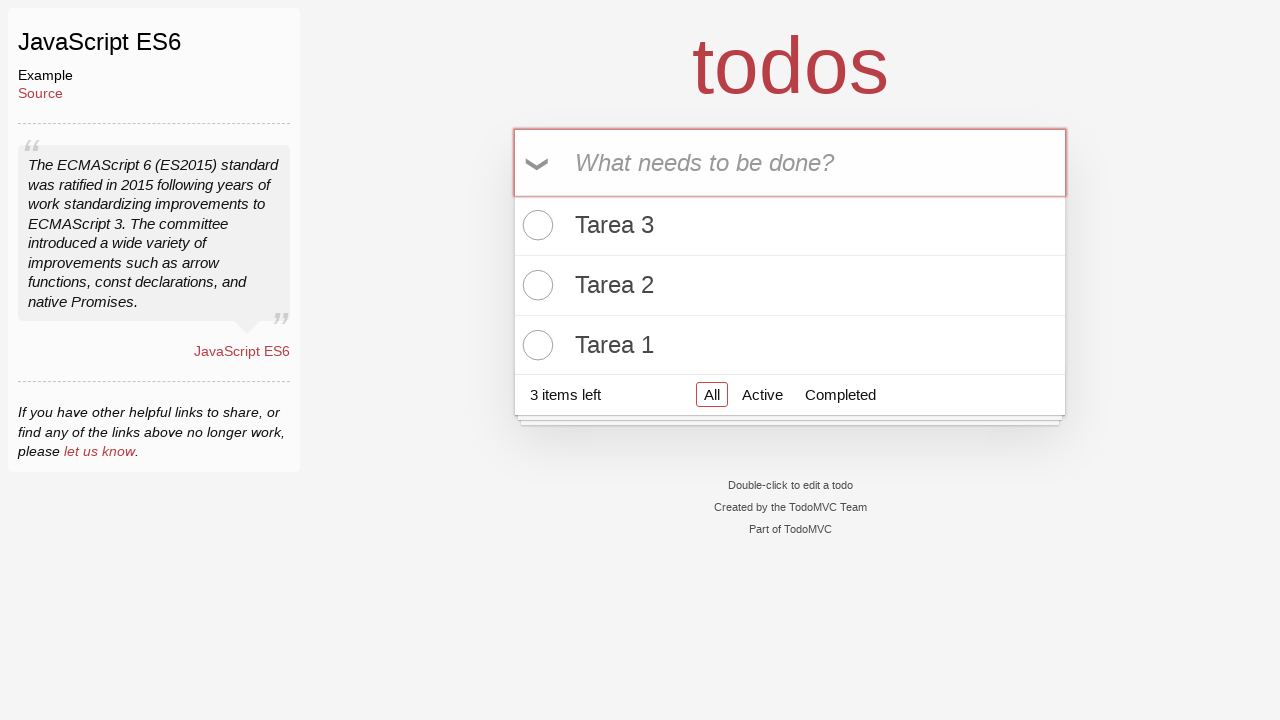

Verified that 3 tasks are displayed in the todo list
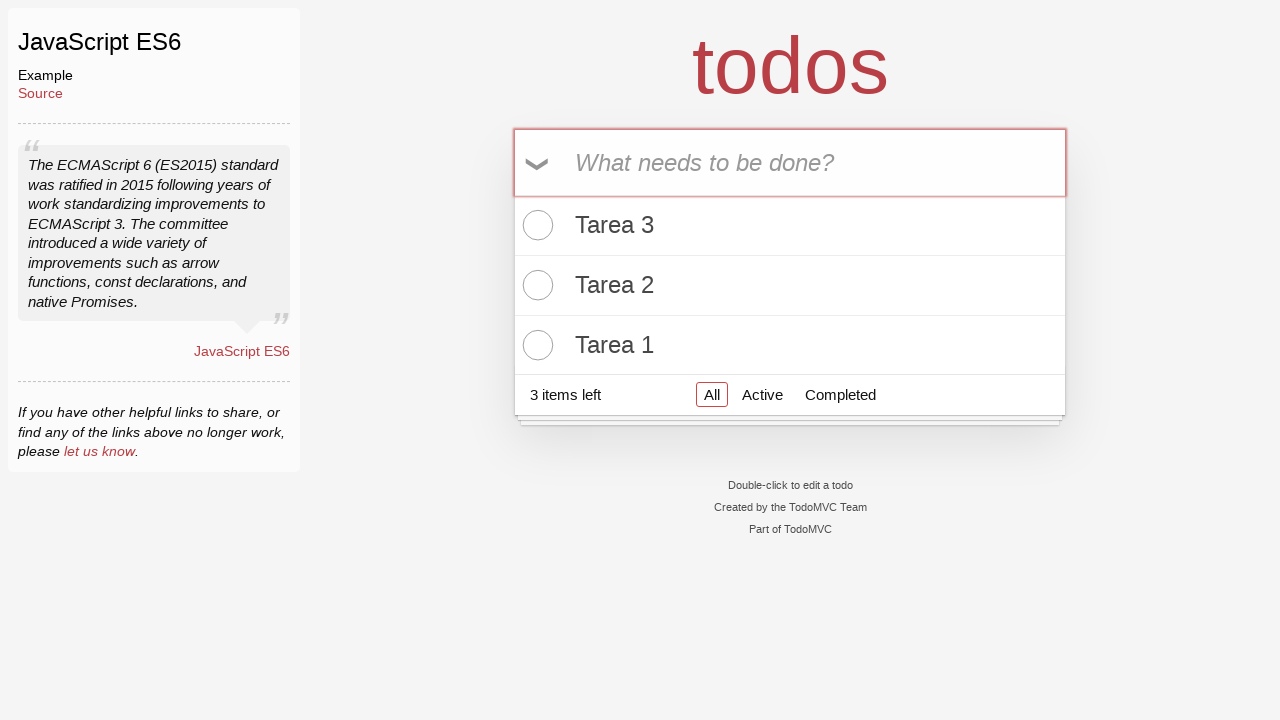

Verified that Active filter button is visible
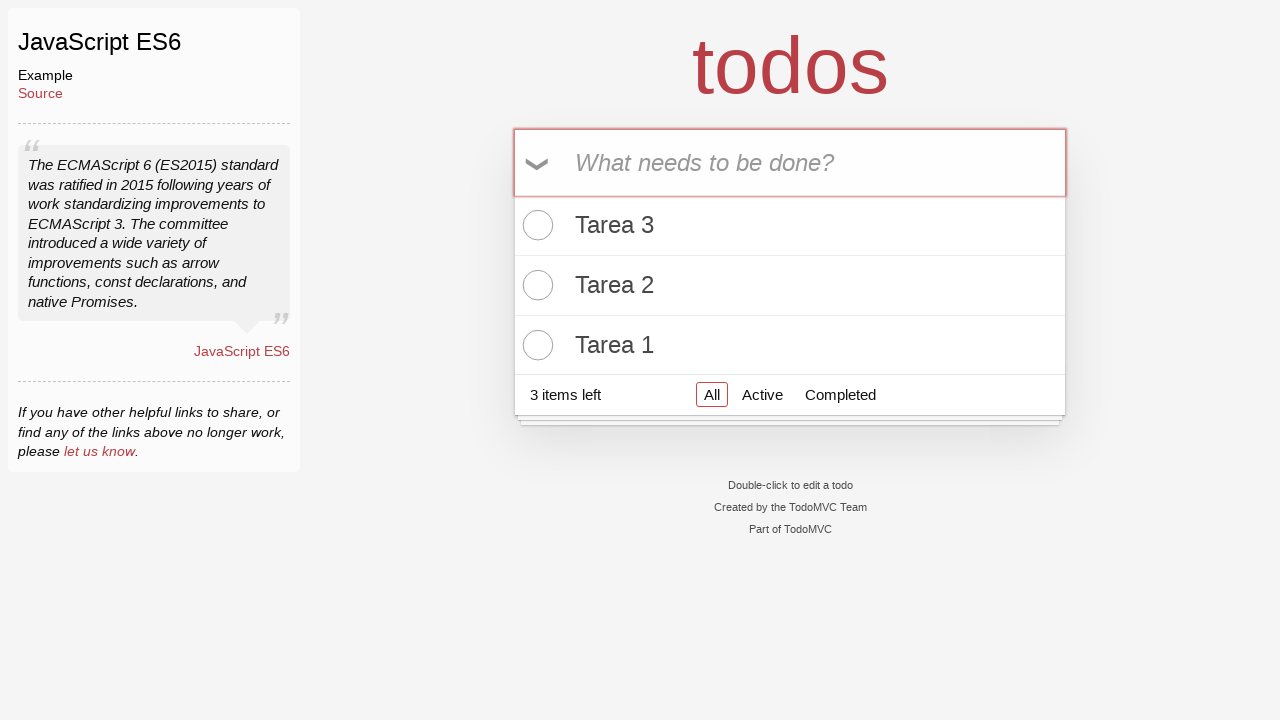

Verified that Completed filter button is visible
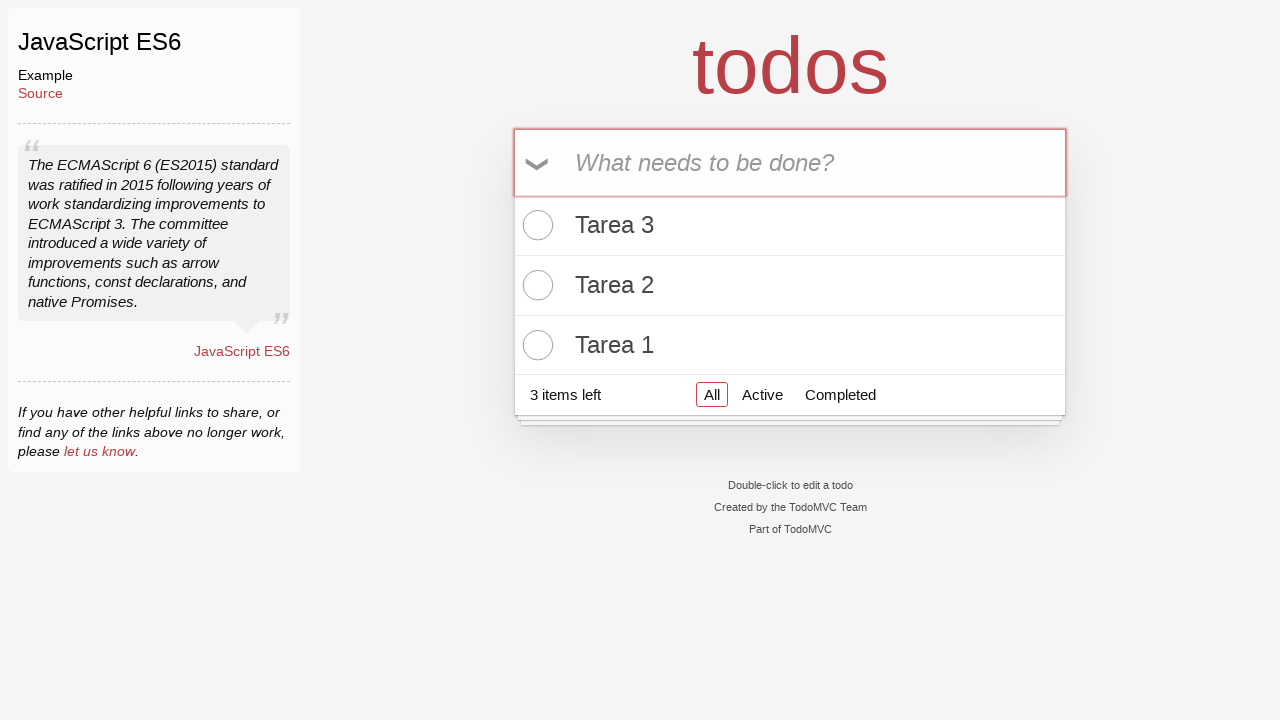

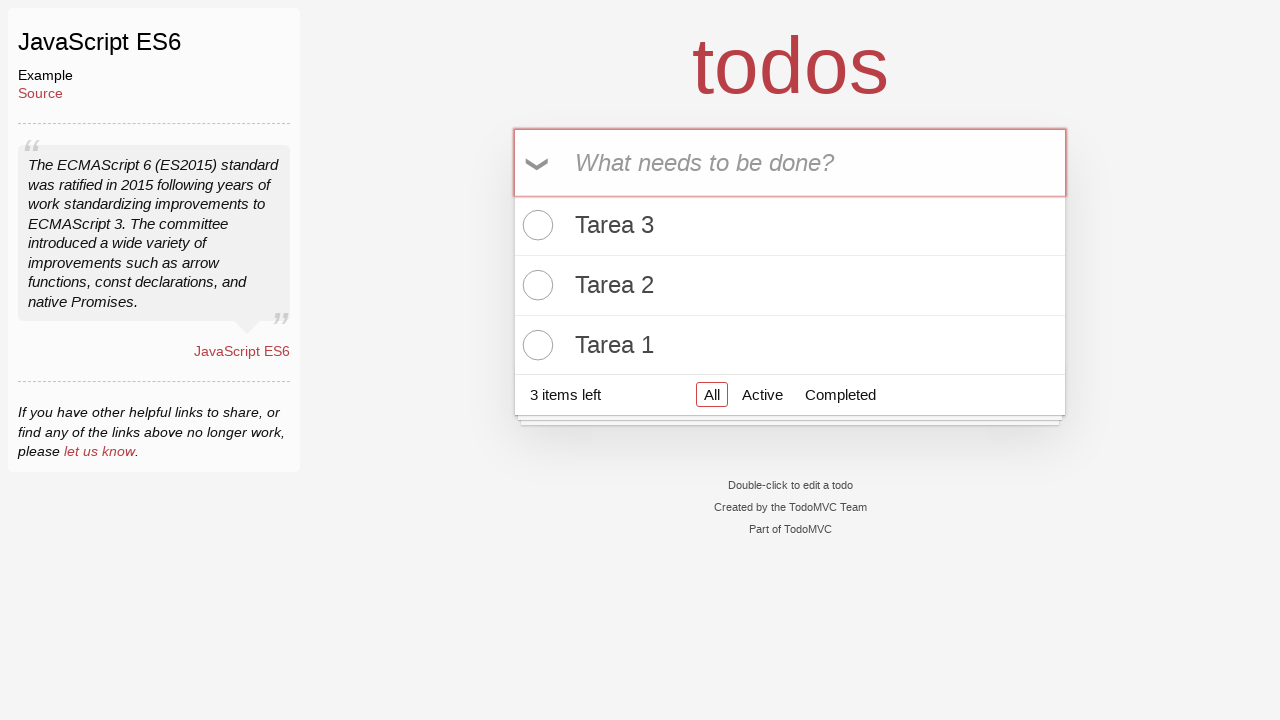